Navigates to Rahul Shetty Academy homepage and verifies the page loads by checking the title

Starting URL: http://rahulshettyacademy.com

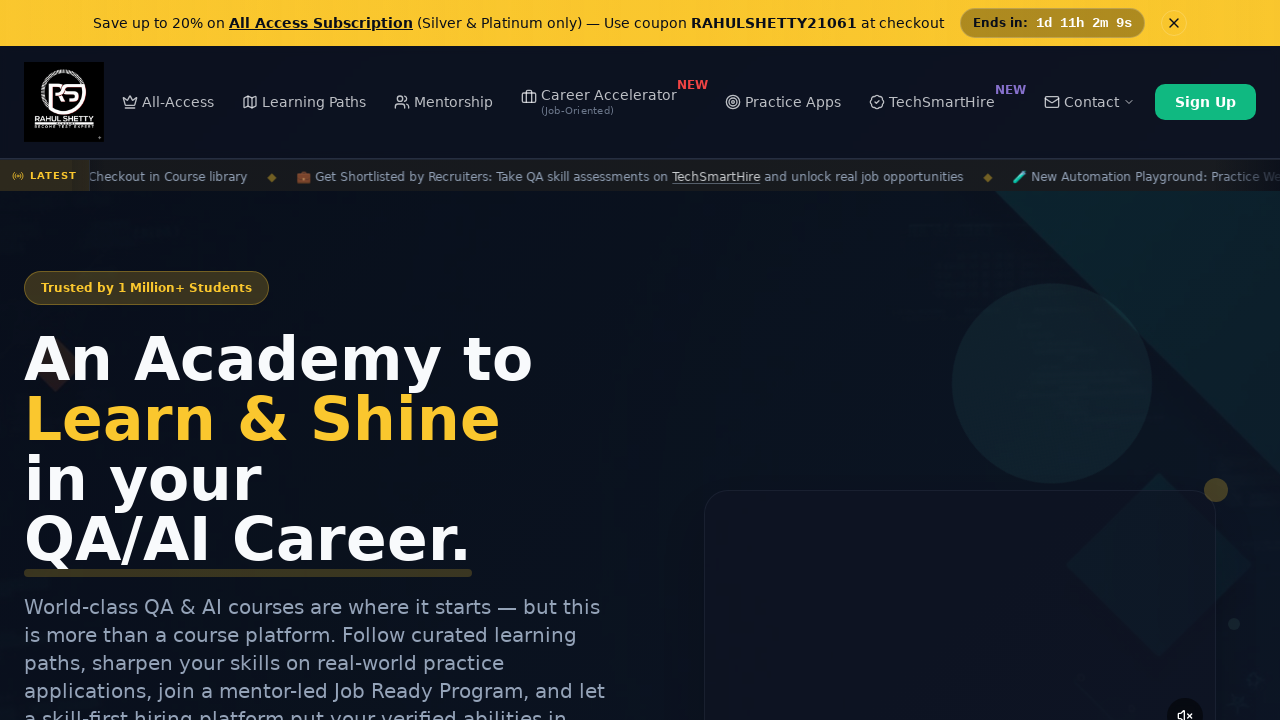

Navigated to Rahul Shetty Academy homepage
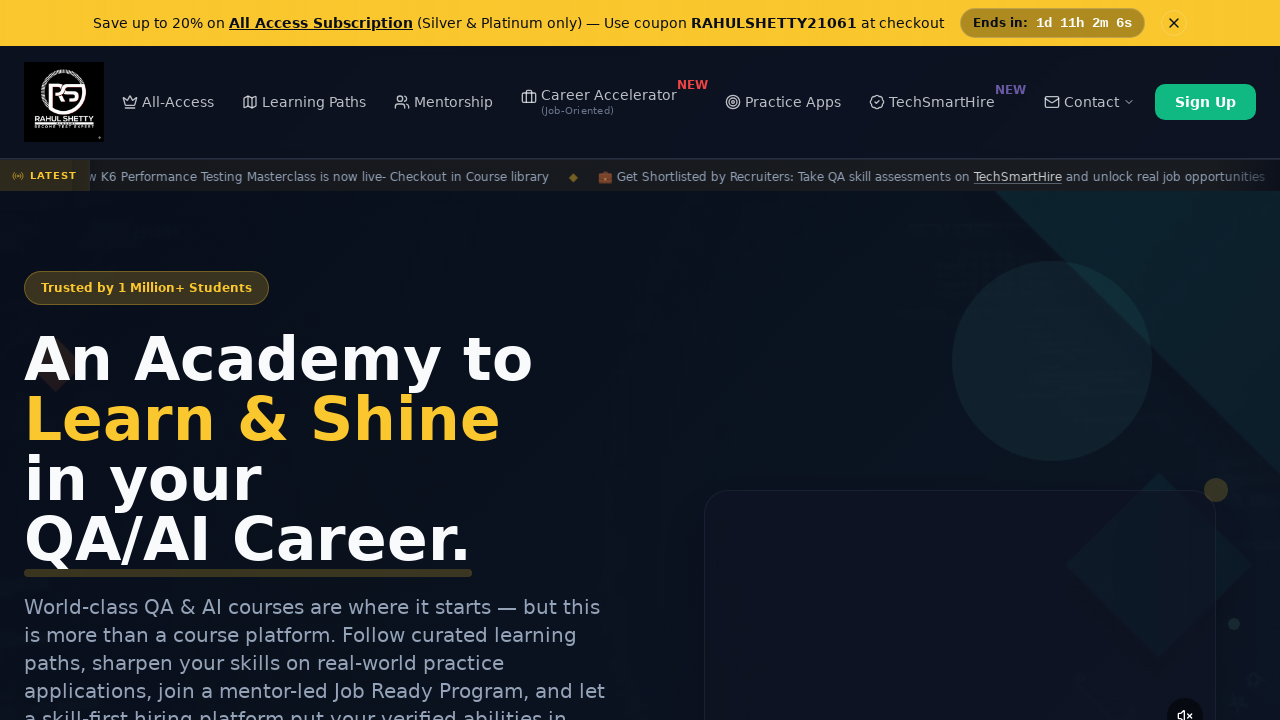

Page DOM content loaded
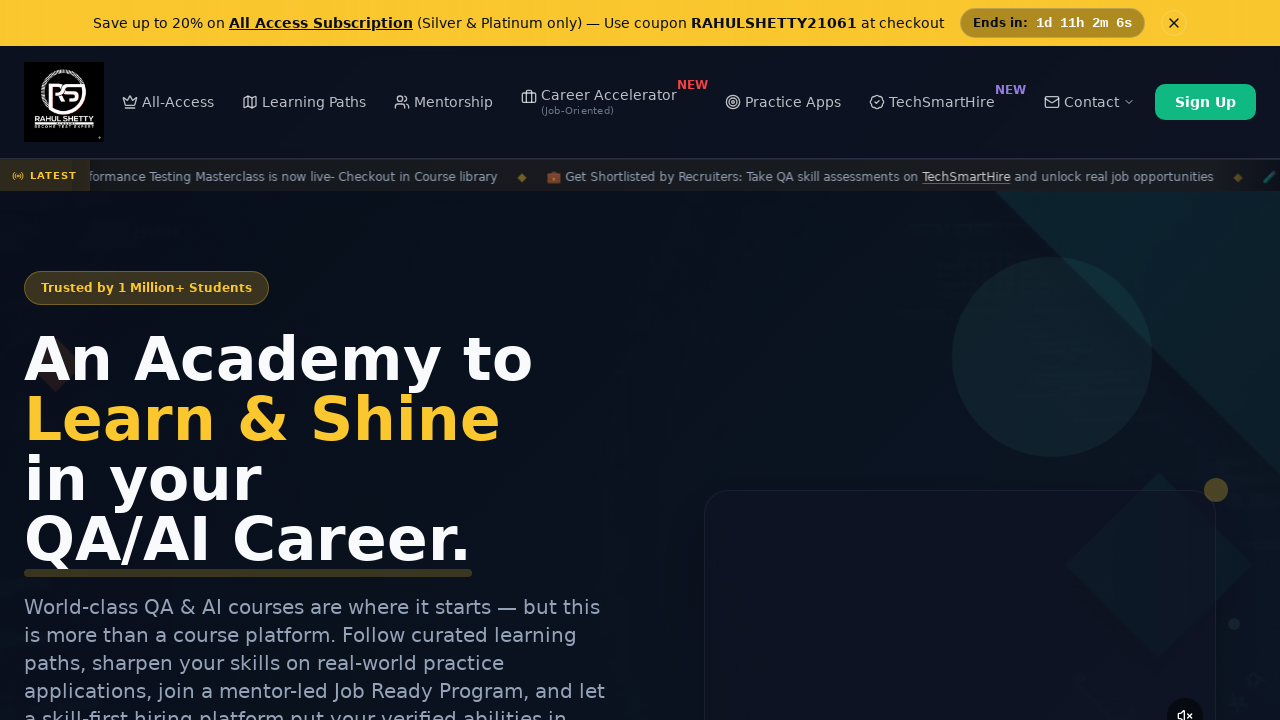

Retrieved page title: 'Rahul Shetty Academy | QA Automation, Playwright, AI Testing & Online Training'
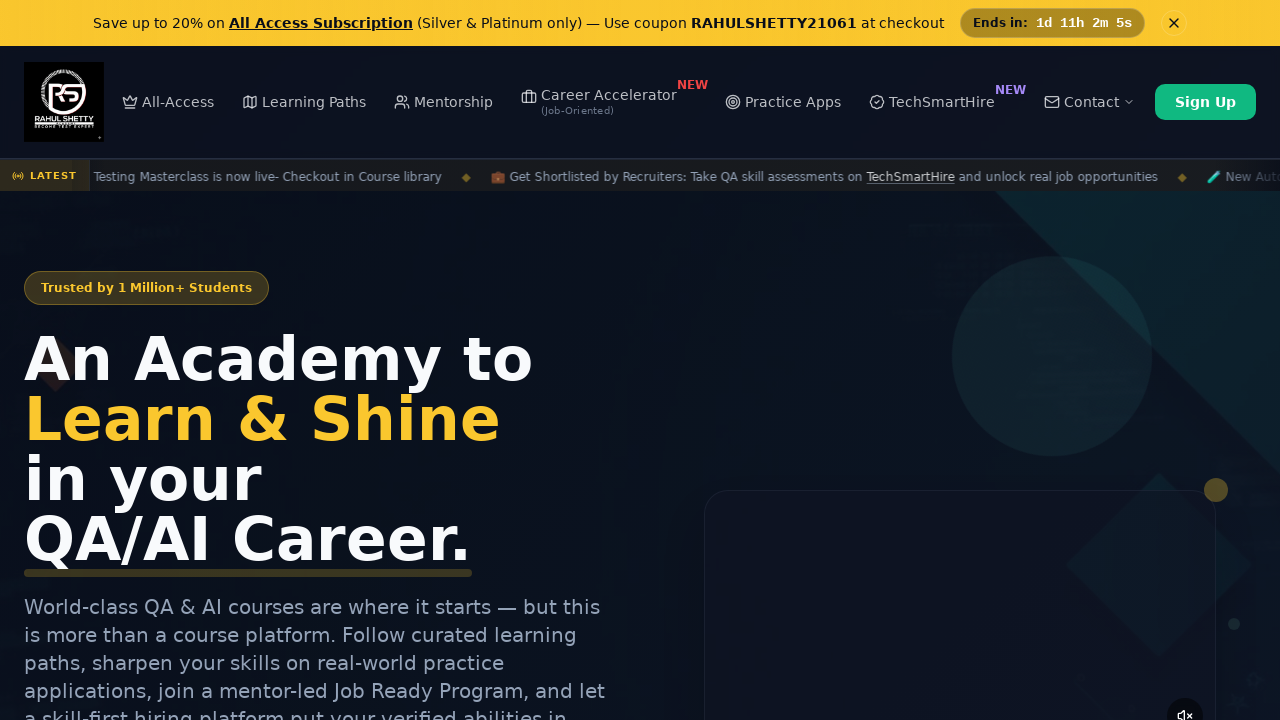

Verified page title exists
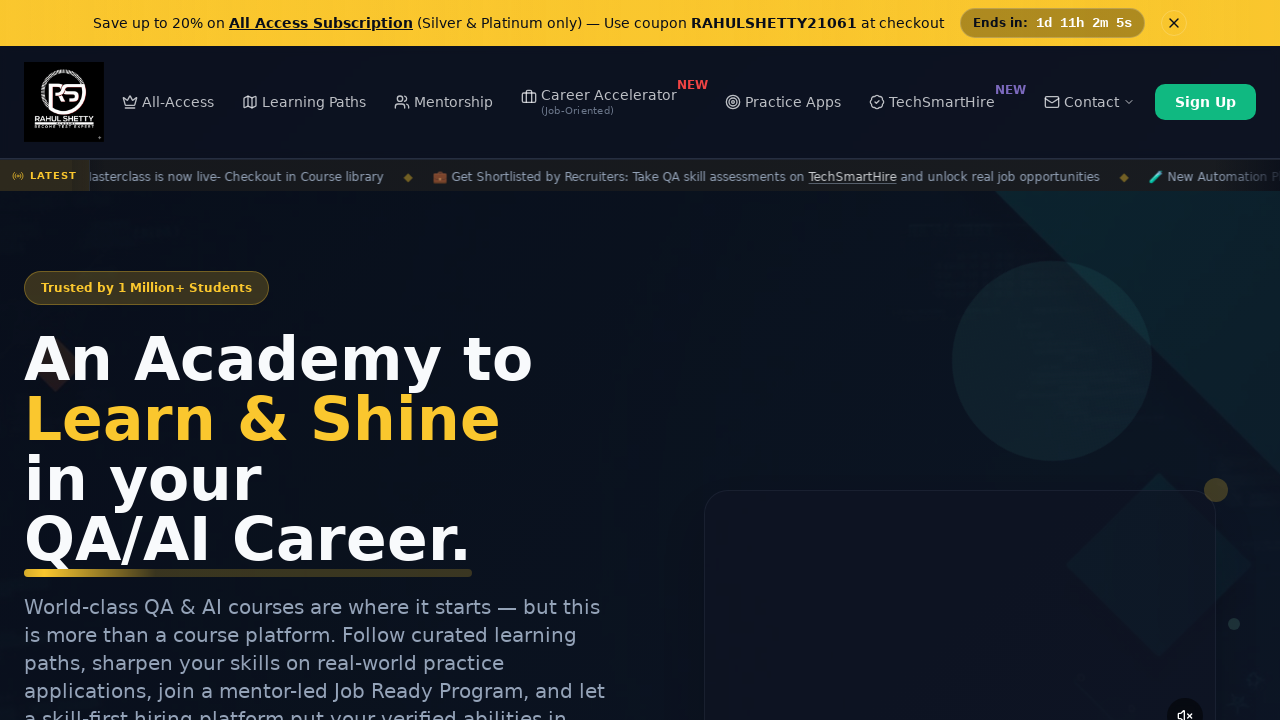

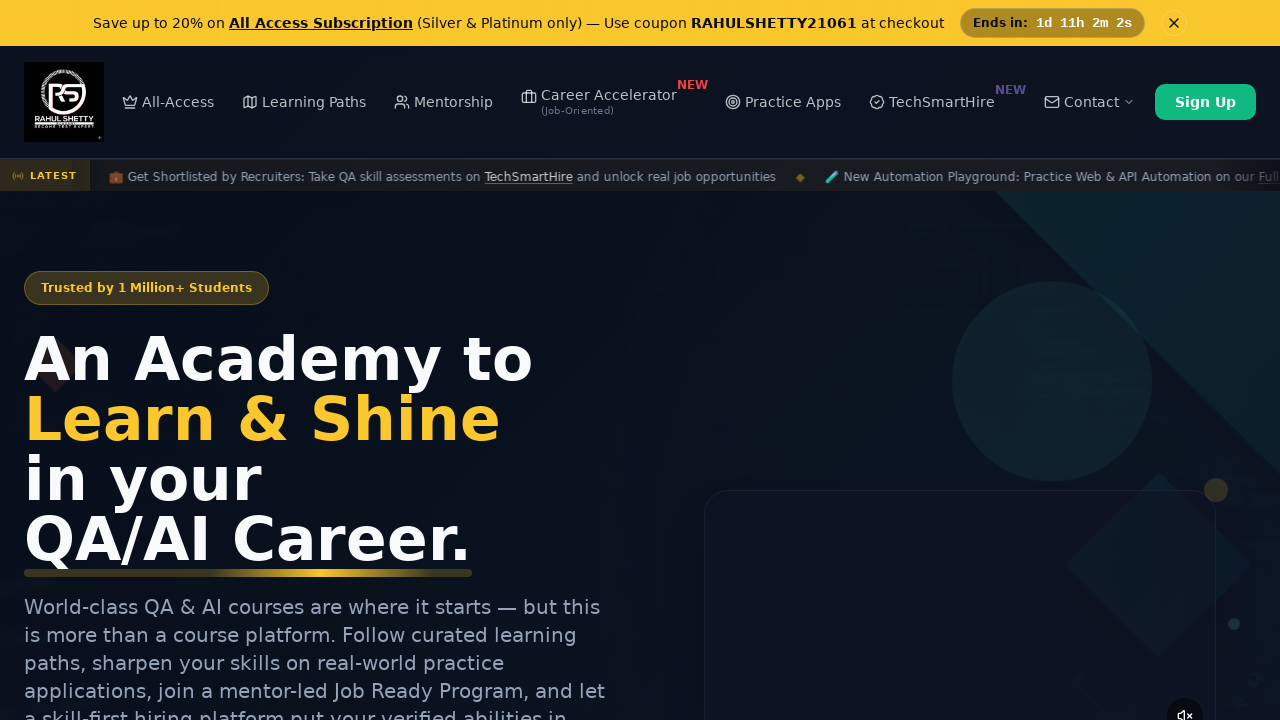